Adds MacBook Air to cart and navigates to cart page to verify the Products header

Starting URL: https://www.demoblaze.com/

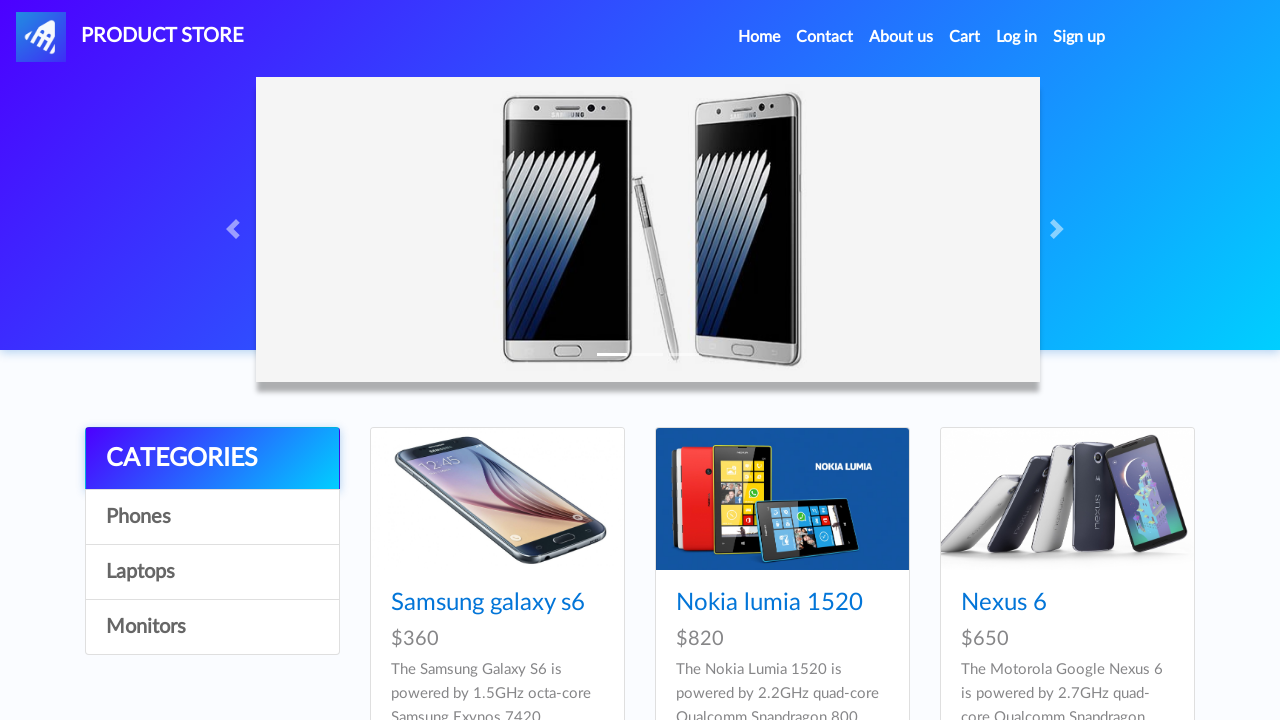

Clicked on Laptops category at (212, 572) on a:has-text('Laptops')
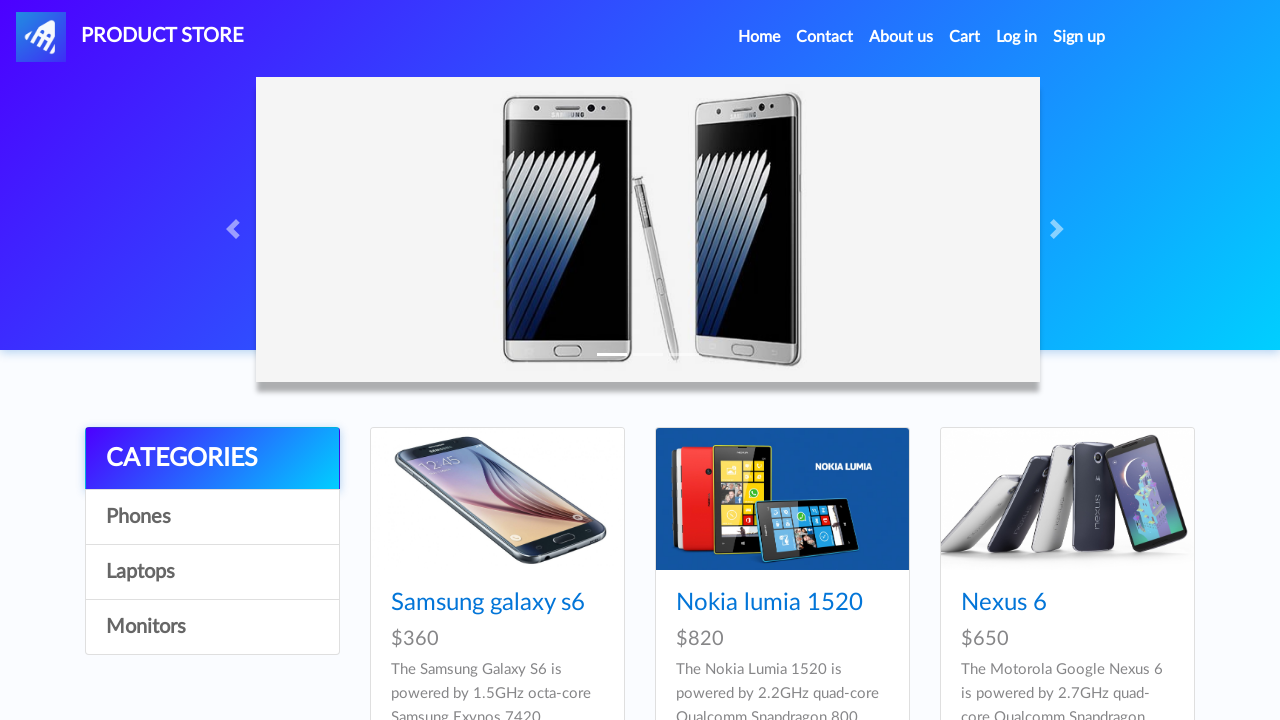

Product cards loaded in Laptops category
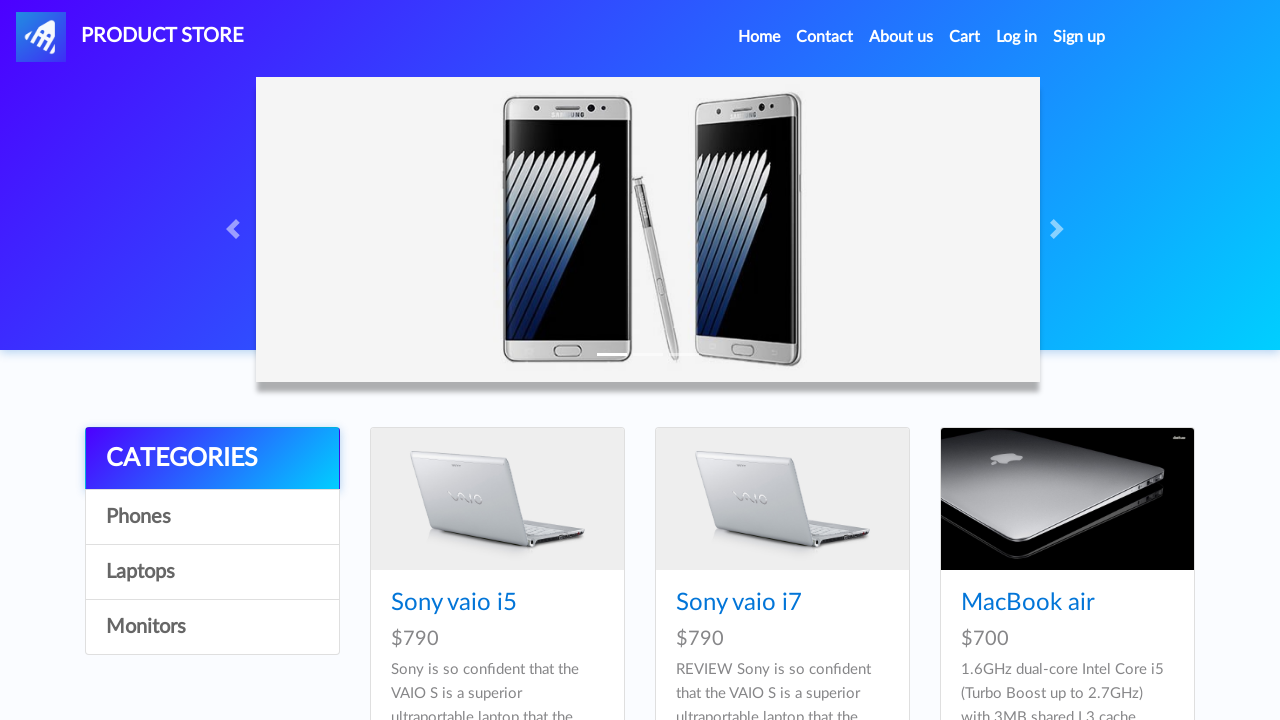

Clicked on MacBook Air product at (1028, 603) on a:has-text('MacBook air')
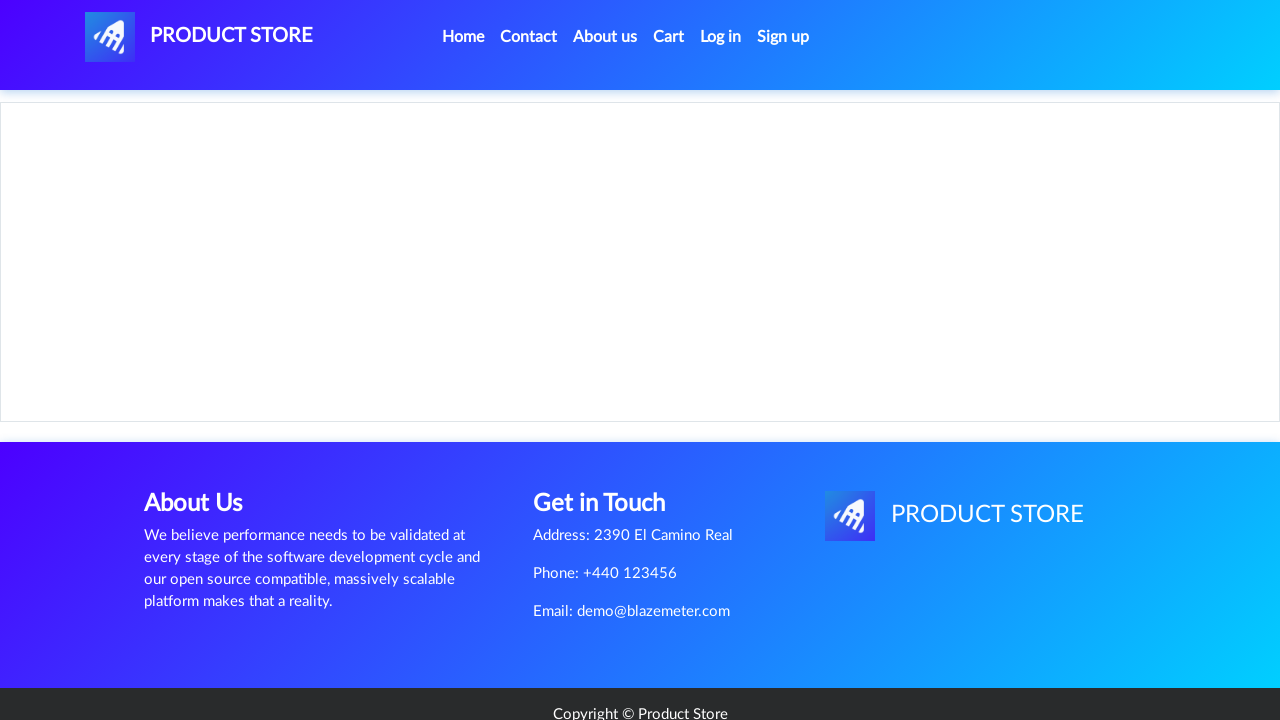

Product page loaded with Add to cart button
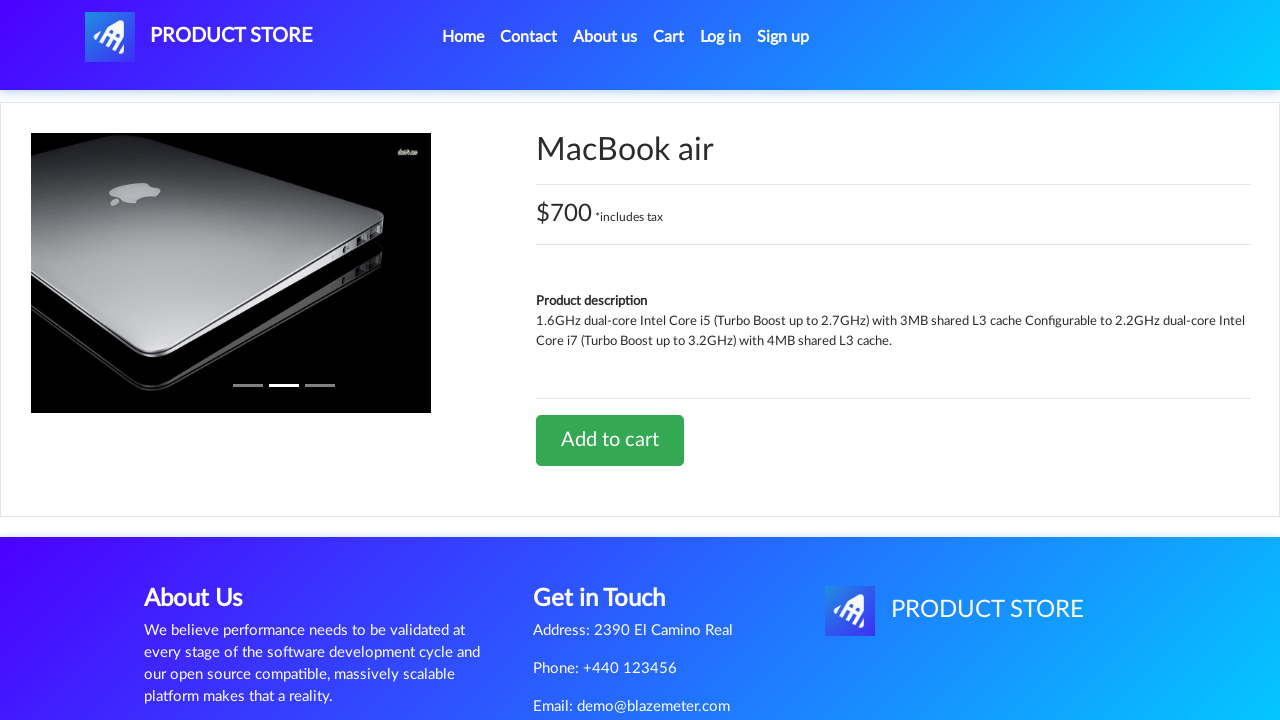

Clicked Add to cart button for MacBook Air at (610, 440) on a:has-text('Add to cart')
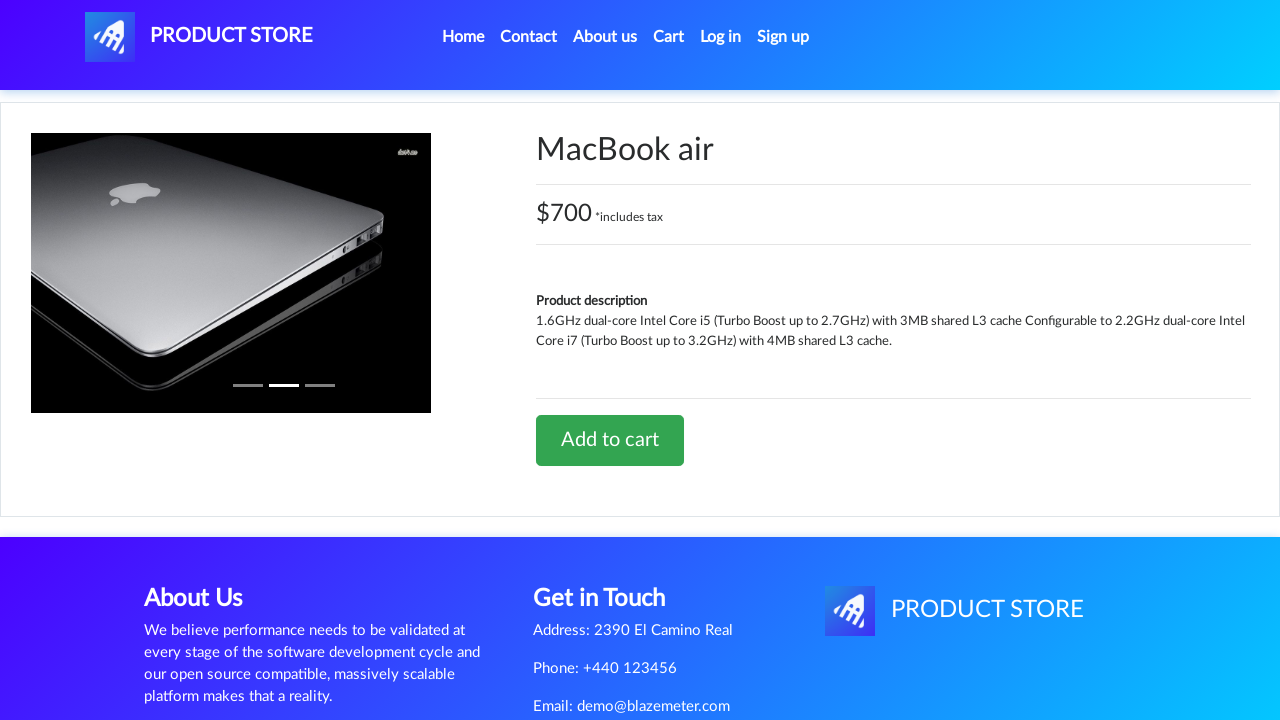

Waited for alert confirmation and processing
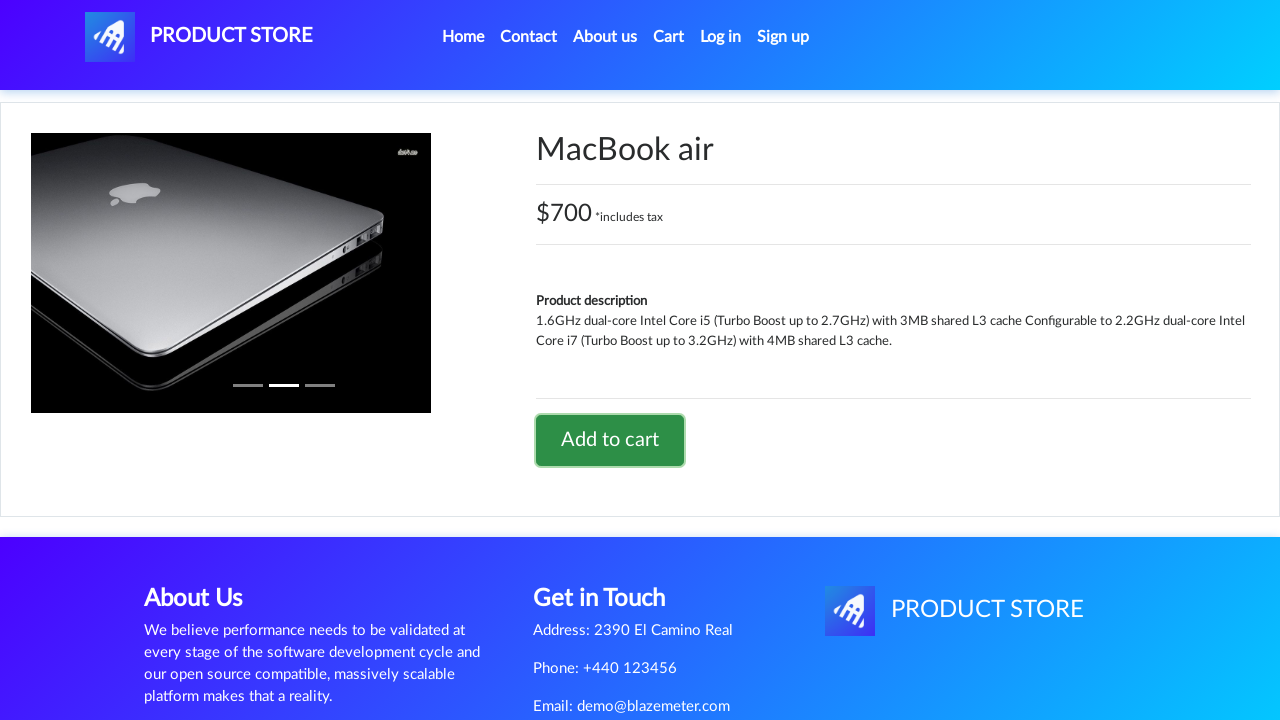

Clicked on cart button to navigate to cart page at (669, 37) on #cartur
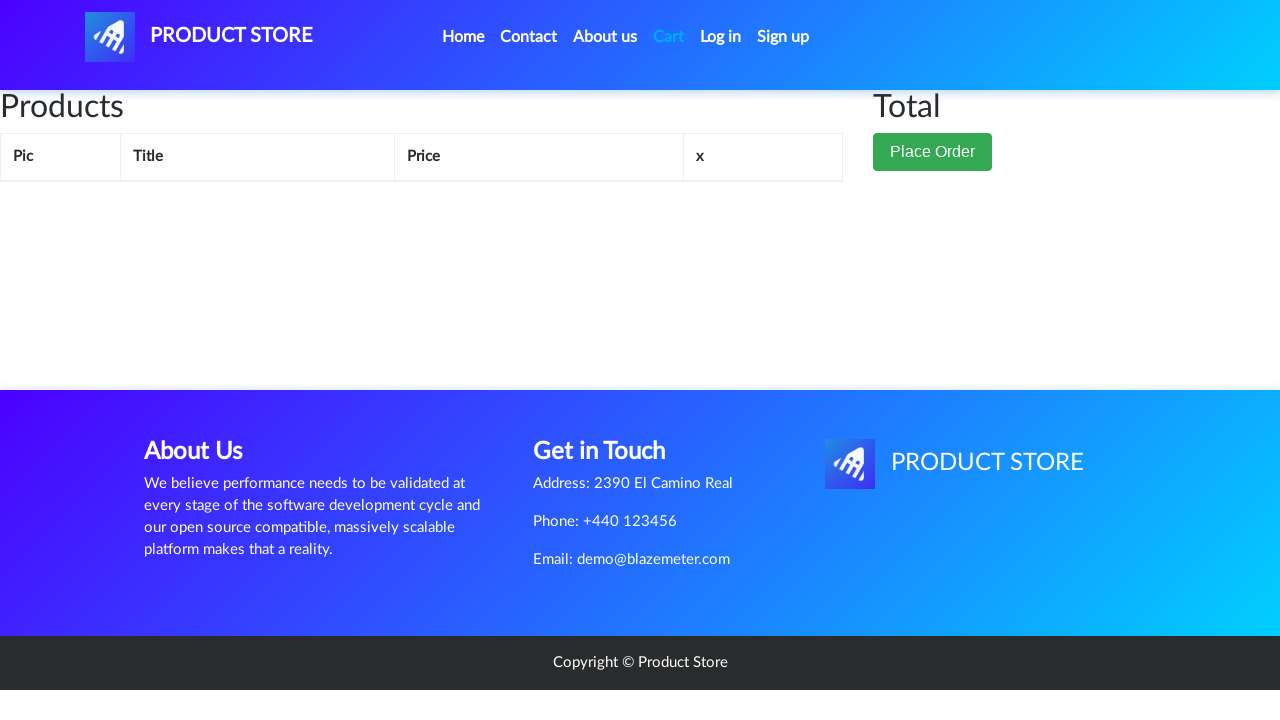

Verified Products header is visible on cart page
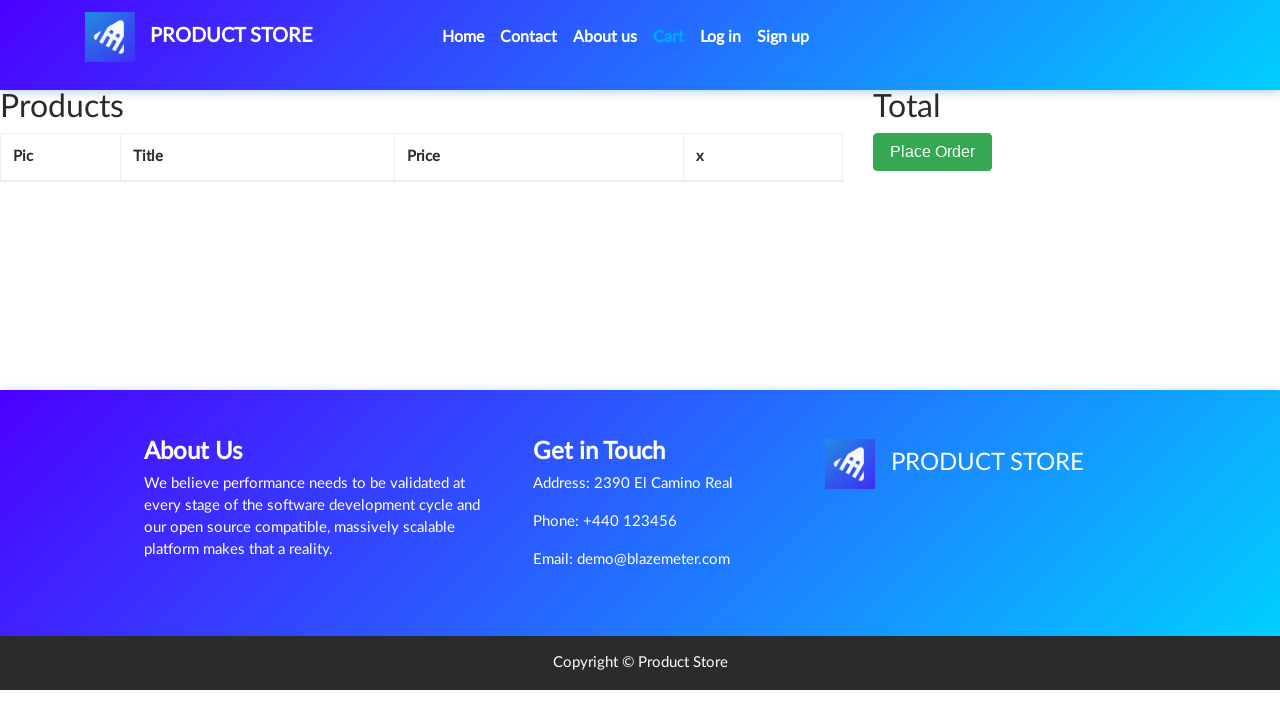

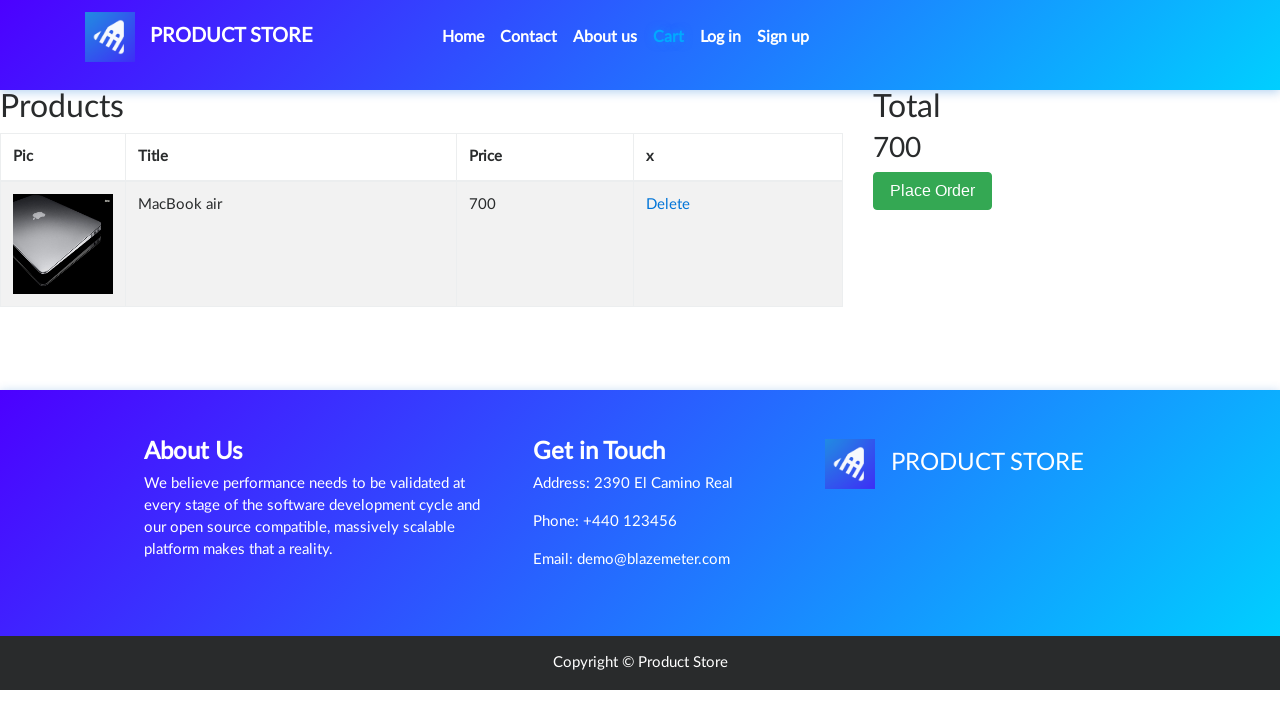